Tests basic browser navigation capabilities by navigating to a practice automation page, going back in history, and refreshing the page.

Starting URL: https://rahulshettyacademy.com/AutomationPractice/

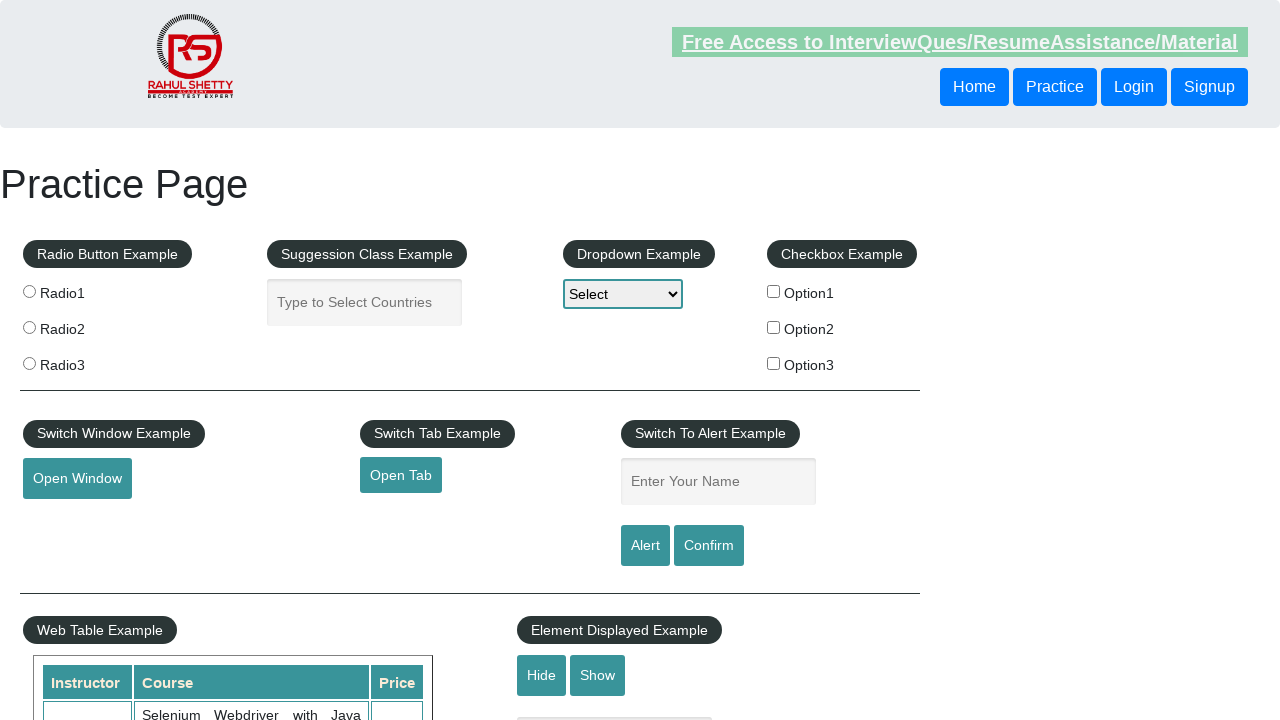

Set browser viewport to 1920x1080
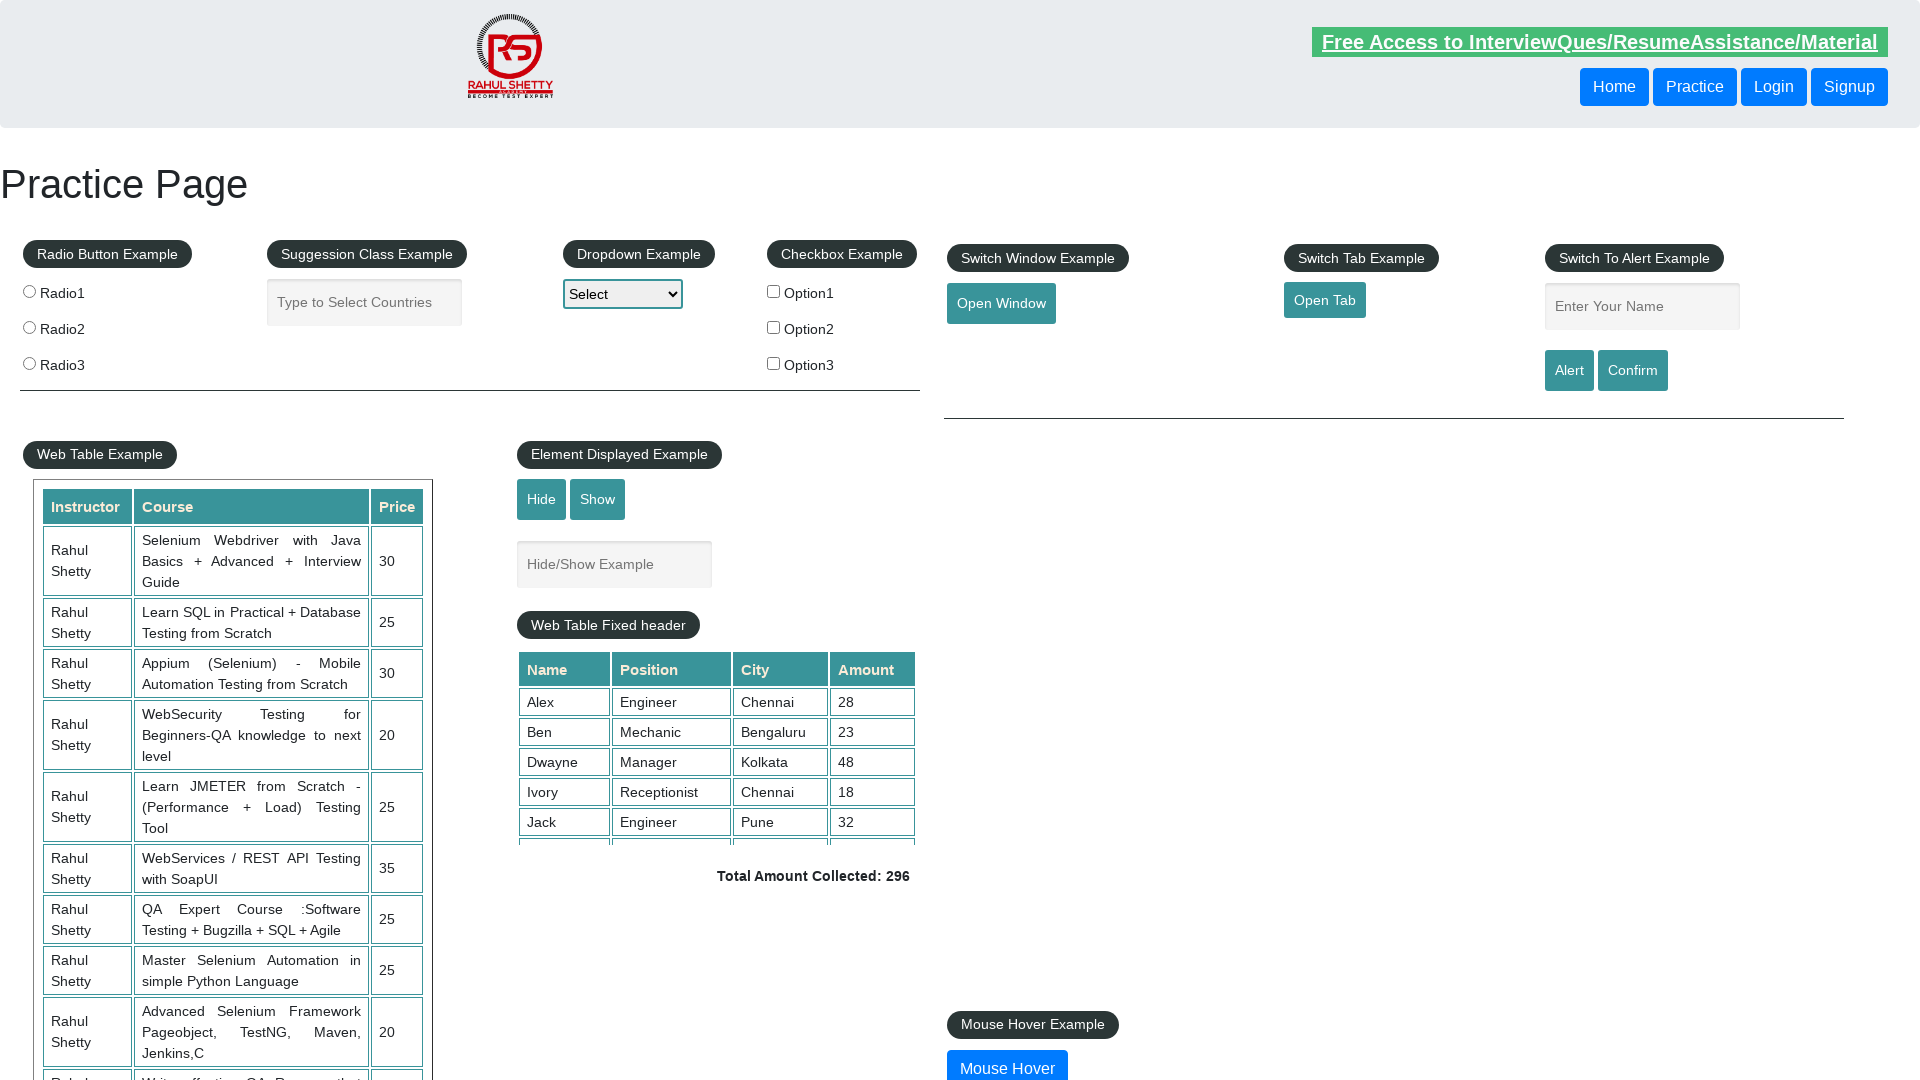

Retrieved page title: Practice Page
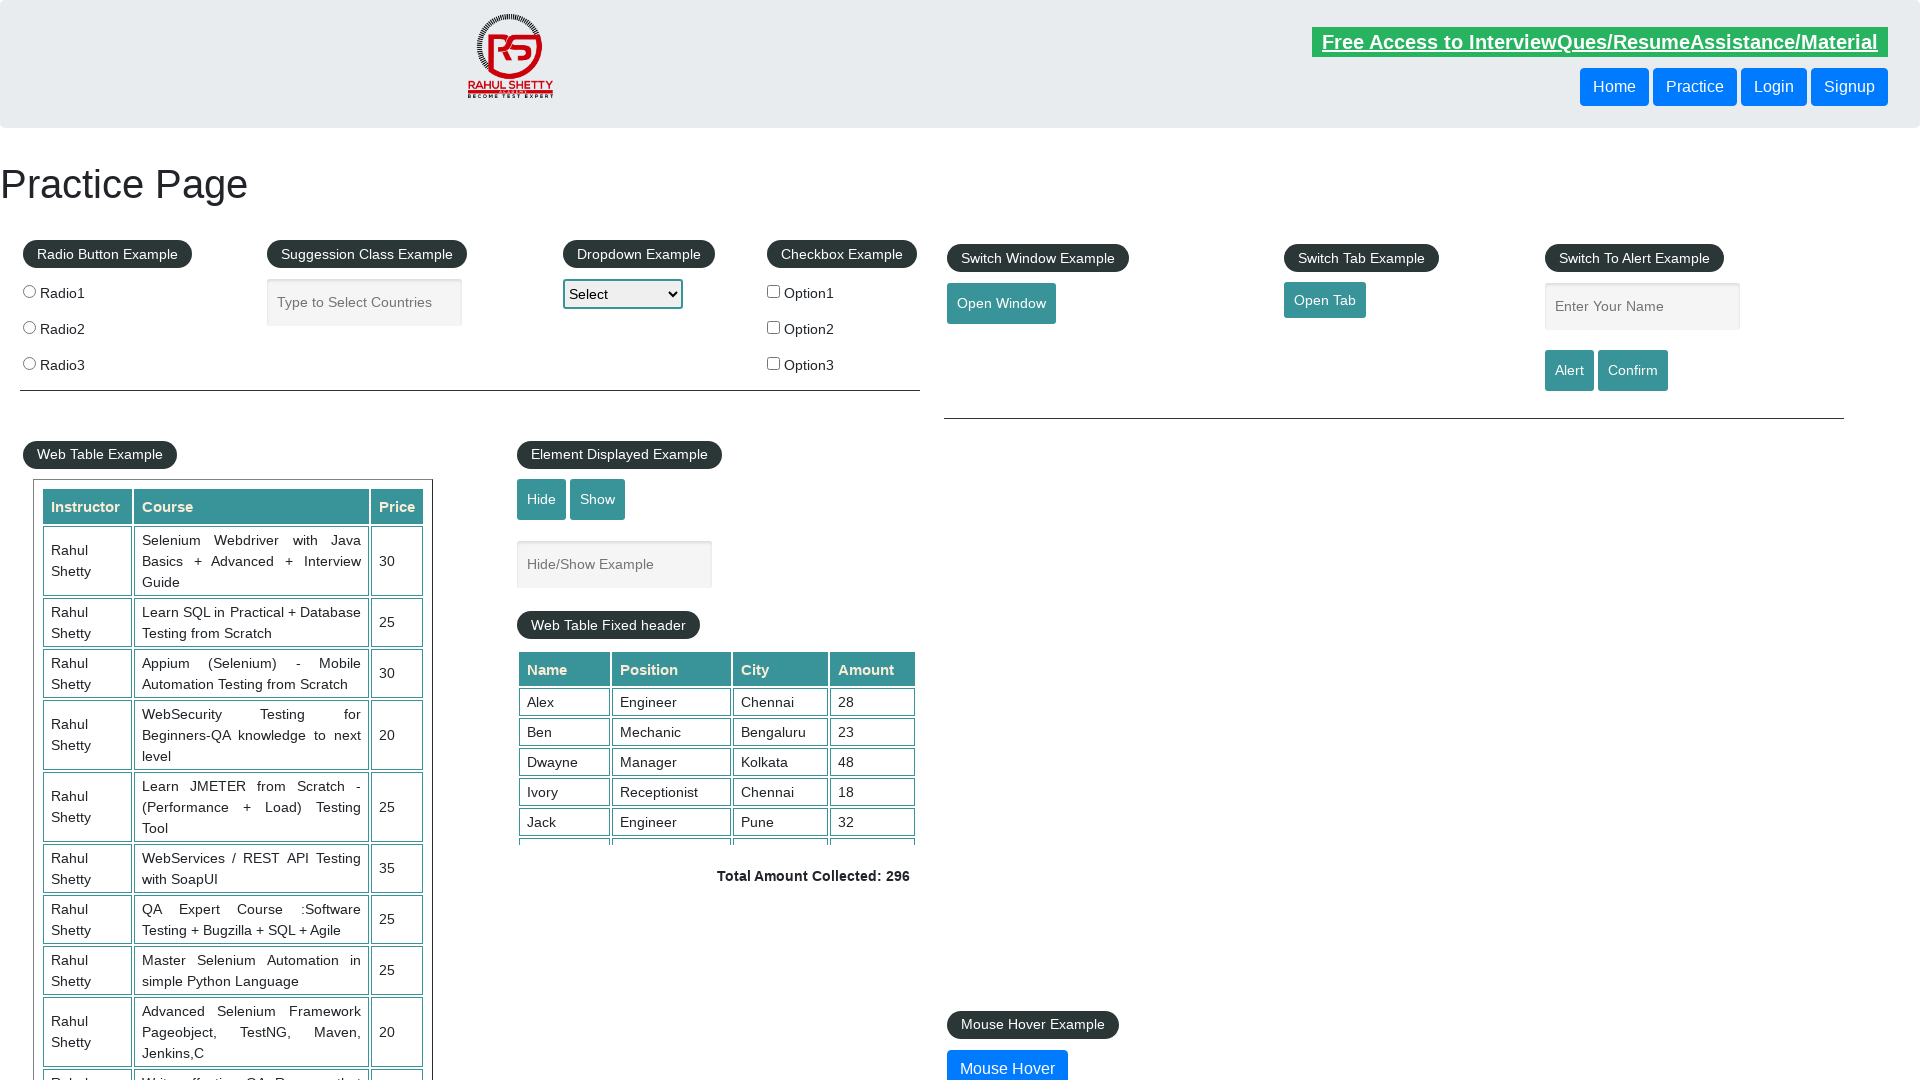

Retrieved current URL: https://rahulshettyacademy.com/AutomationPractice/
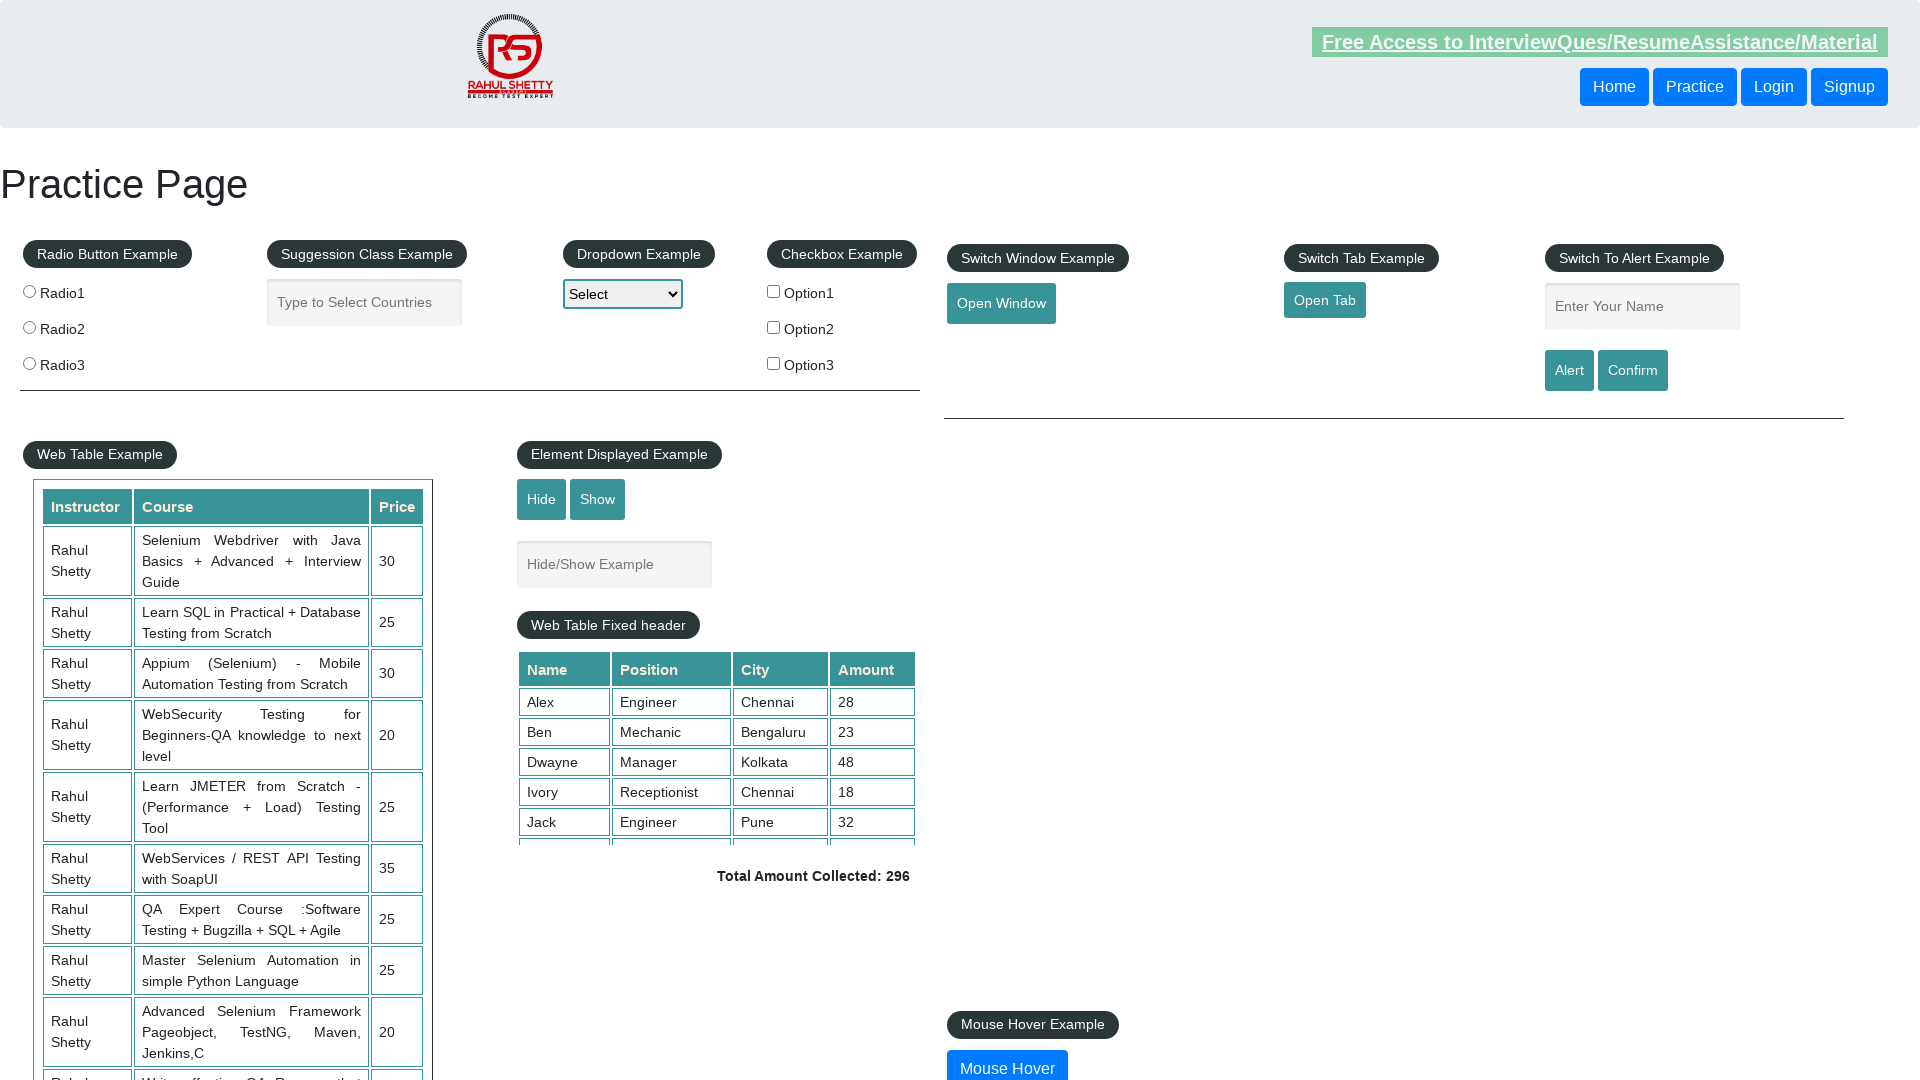

Navigated back in browser history
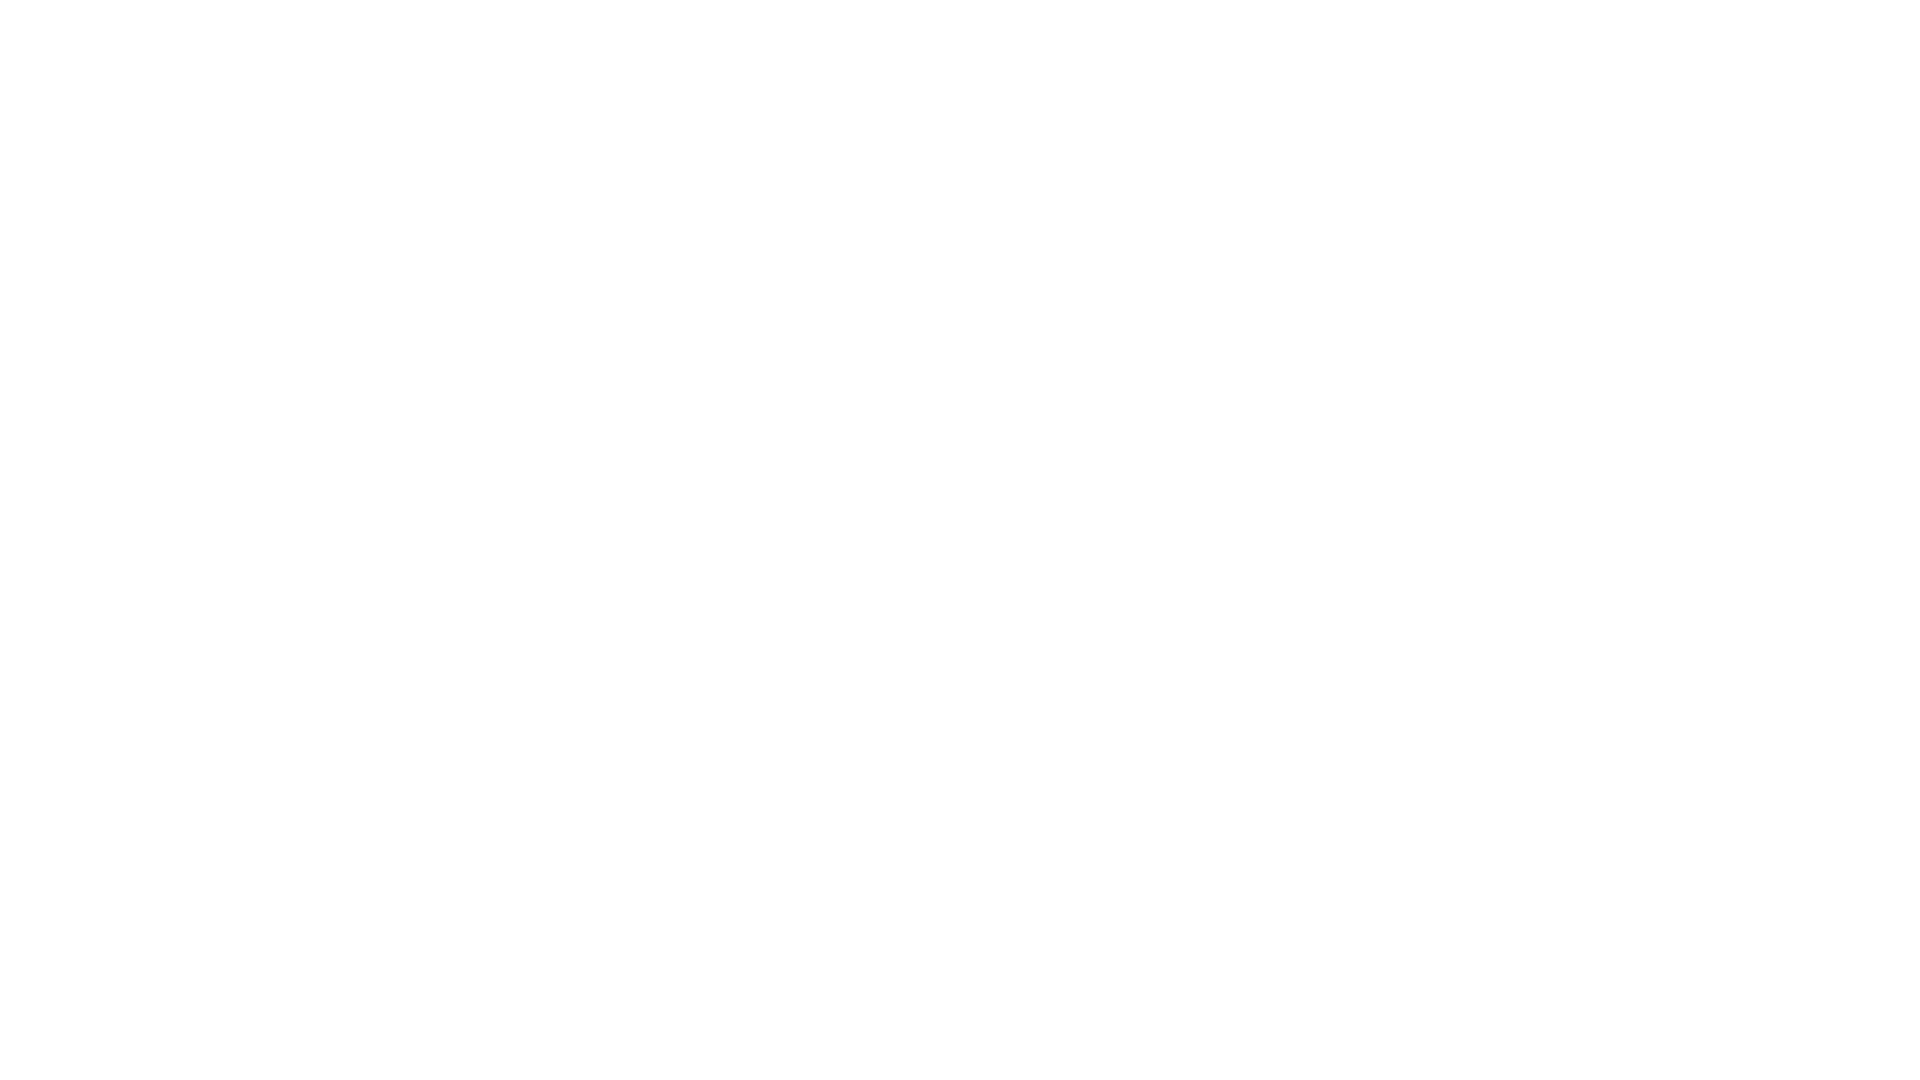

Refreshed the page
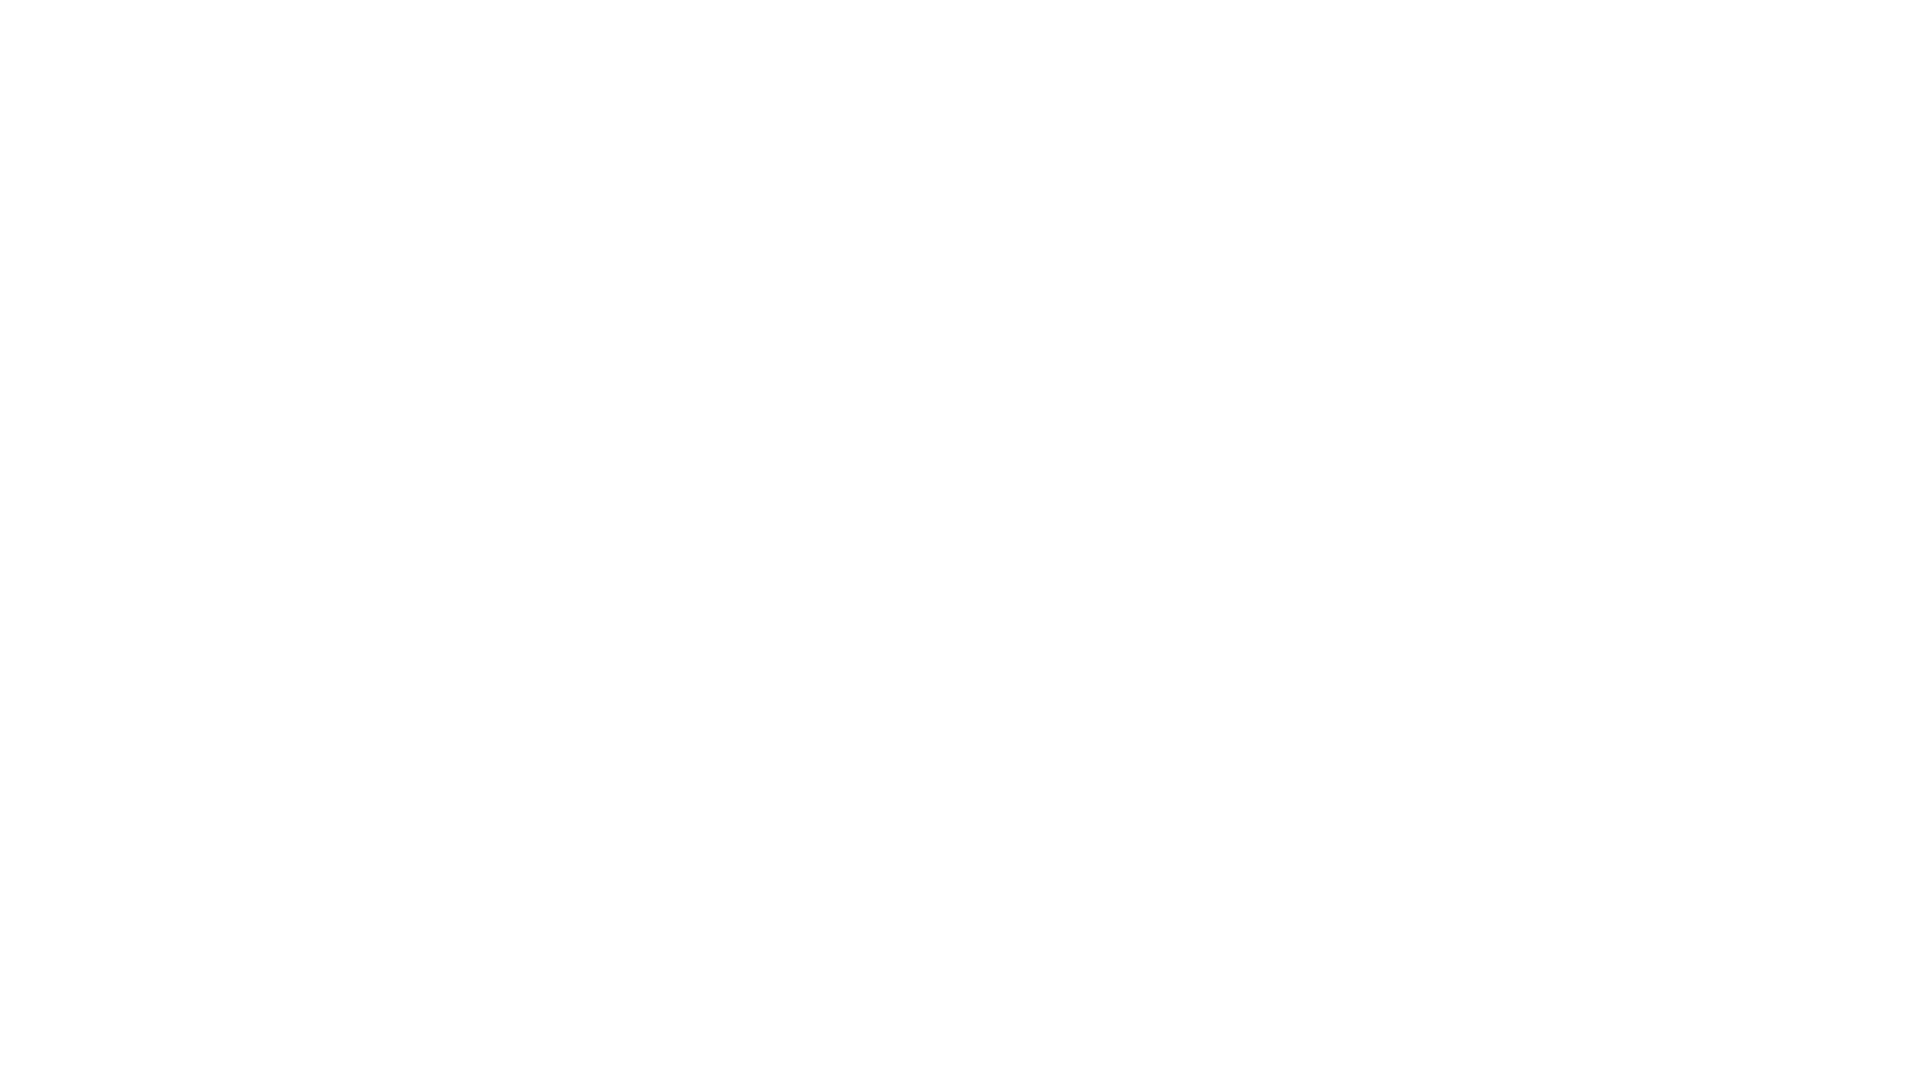

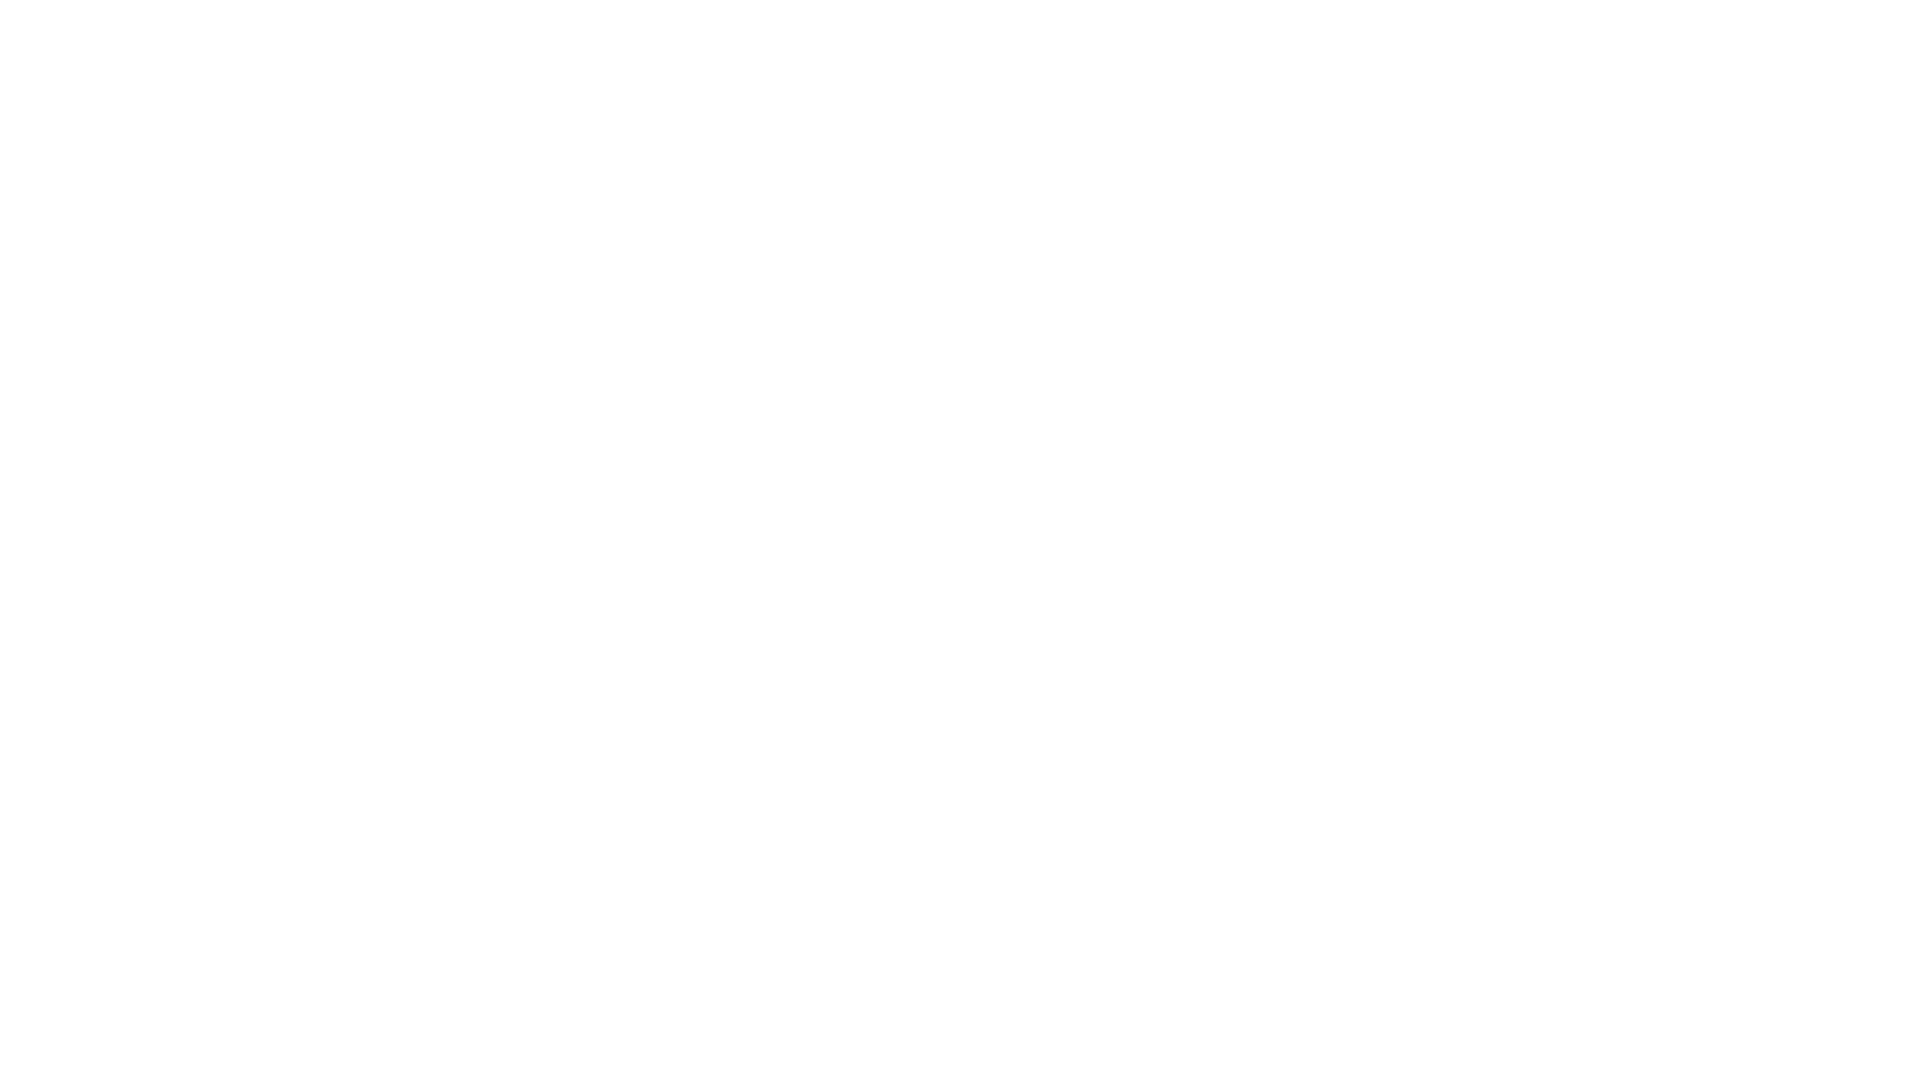